Tests age verification form by entering name and age, then submitting the form

Starting URL: https://kristinek.github.io/site/examples/age

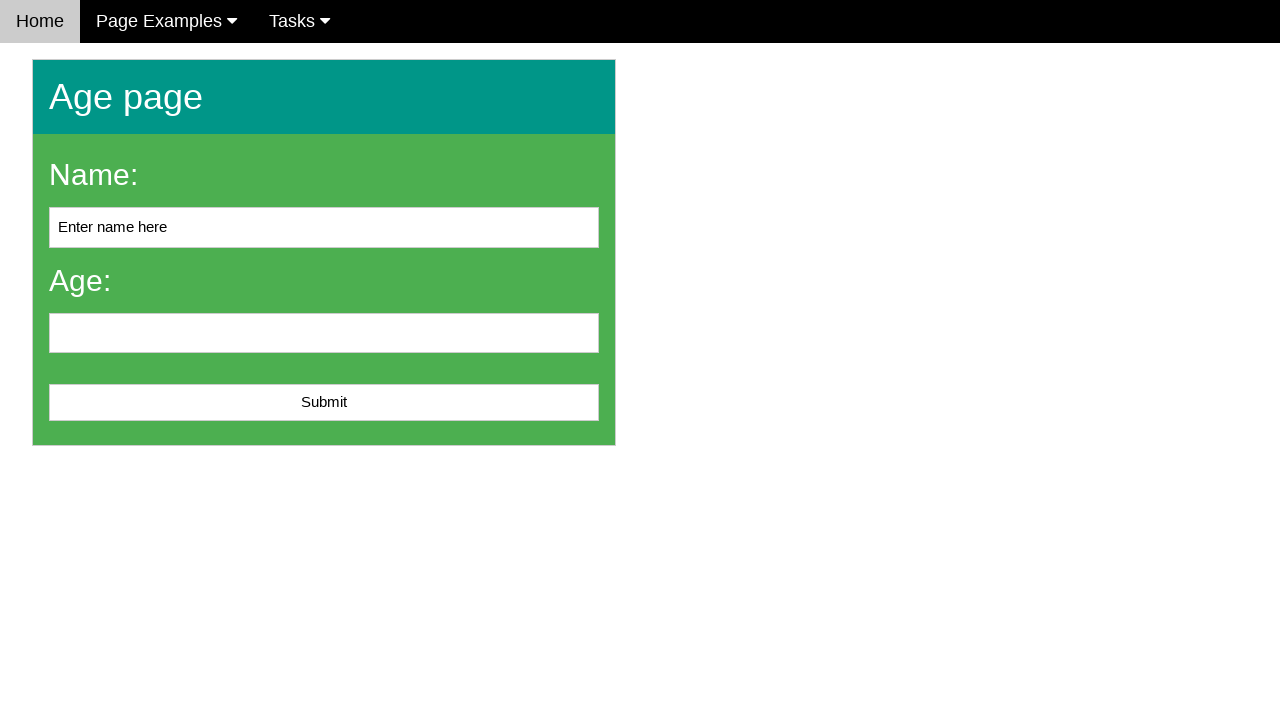

Cleared name field on #name
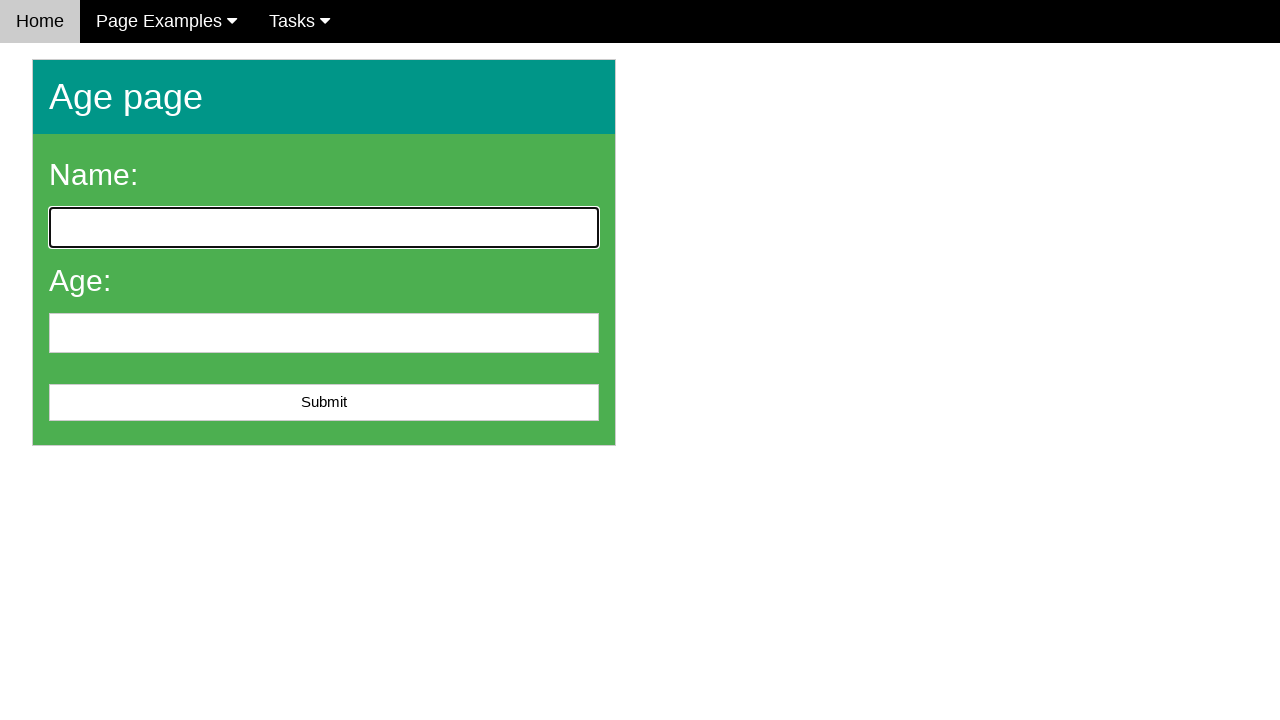

Filled name field with 'John Smith' on #name
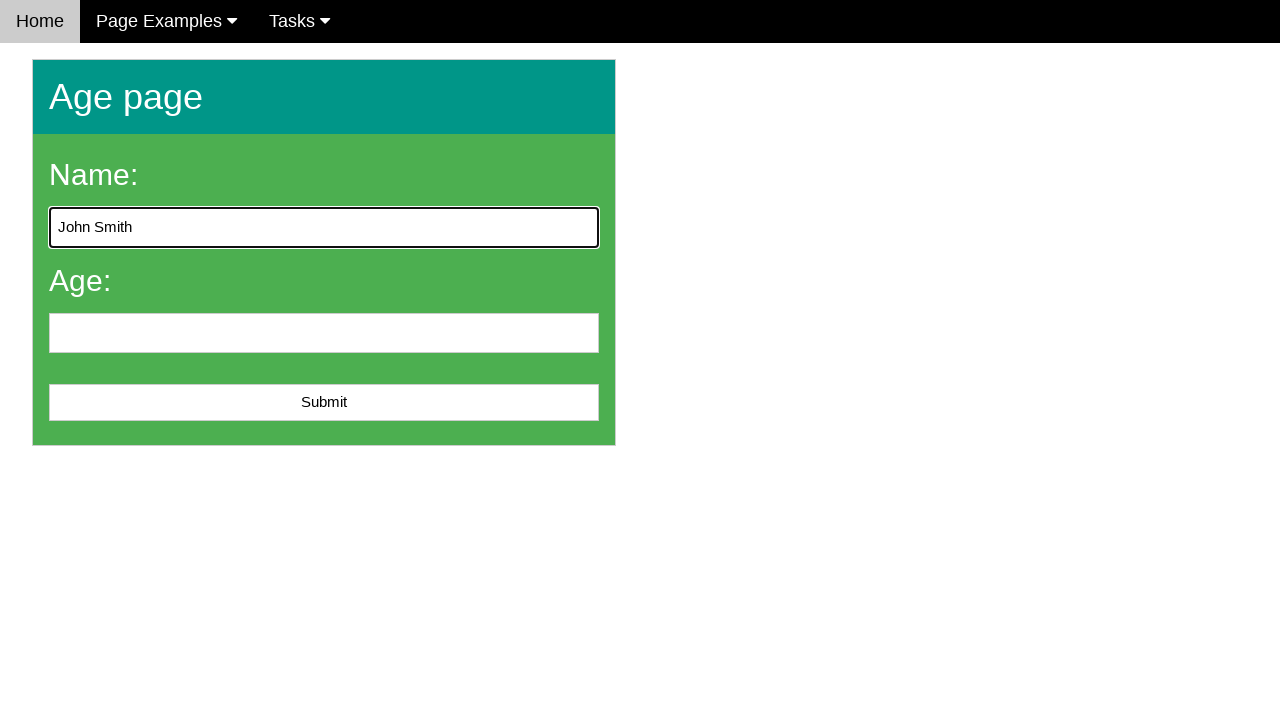

Filled age field with '25' on #age
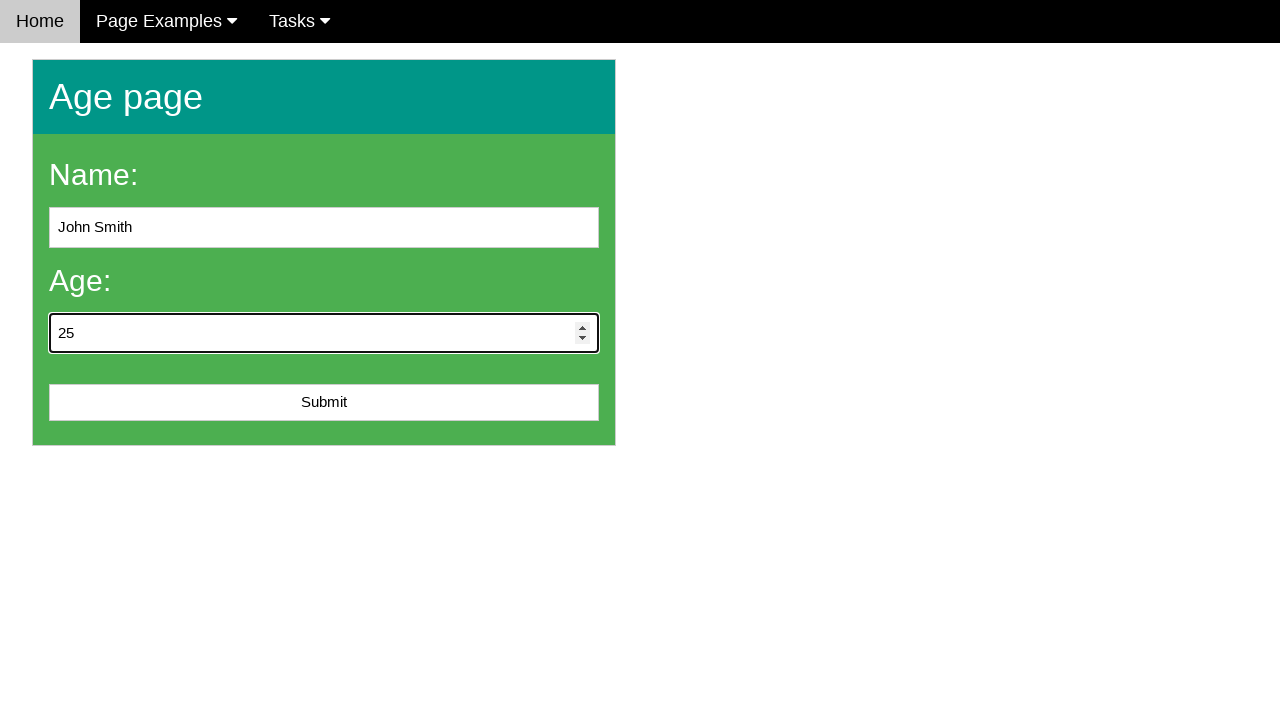

Clicked submit button to submit age verification form at (324, 403) on #submit
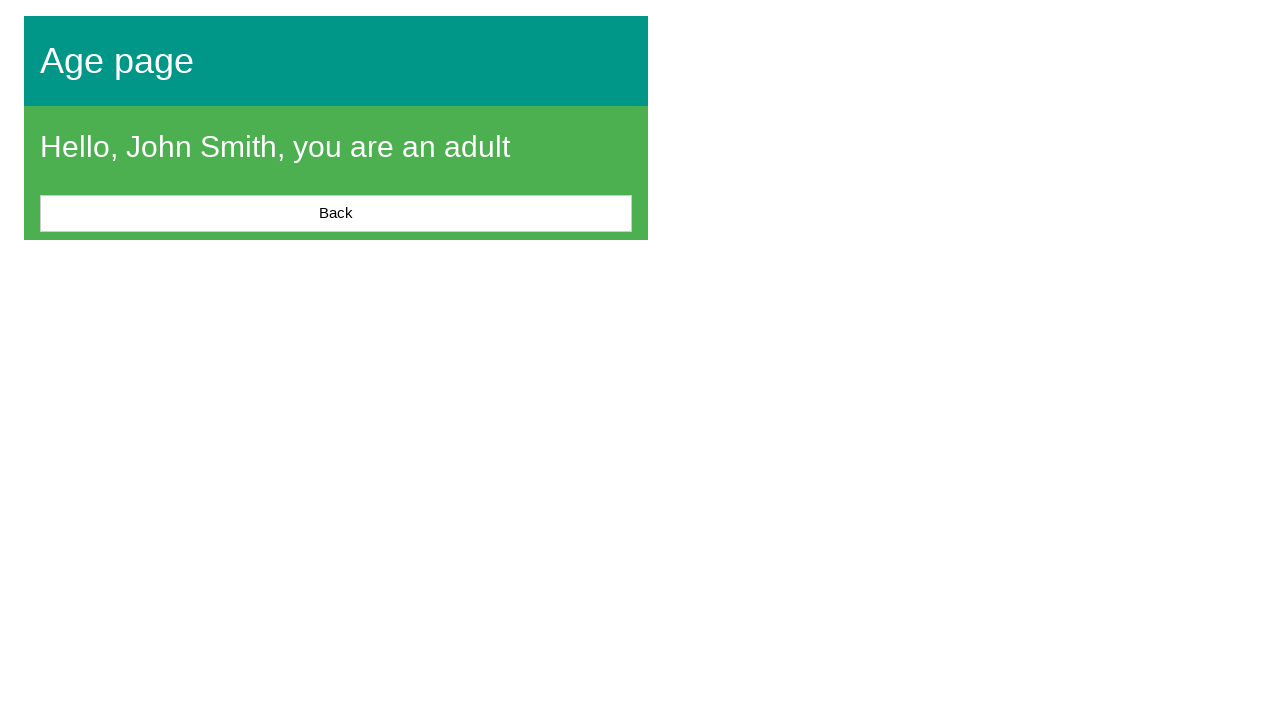

Age verification message appeared
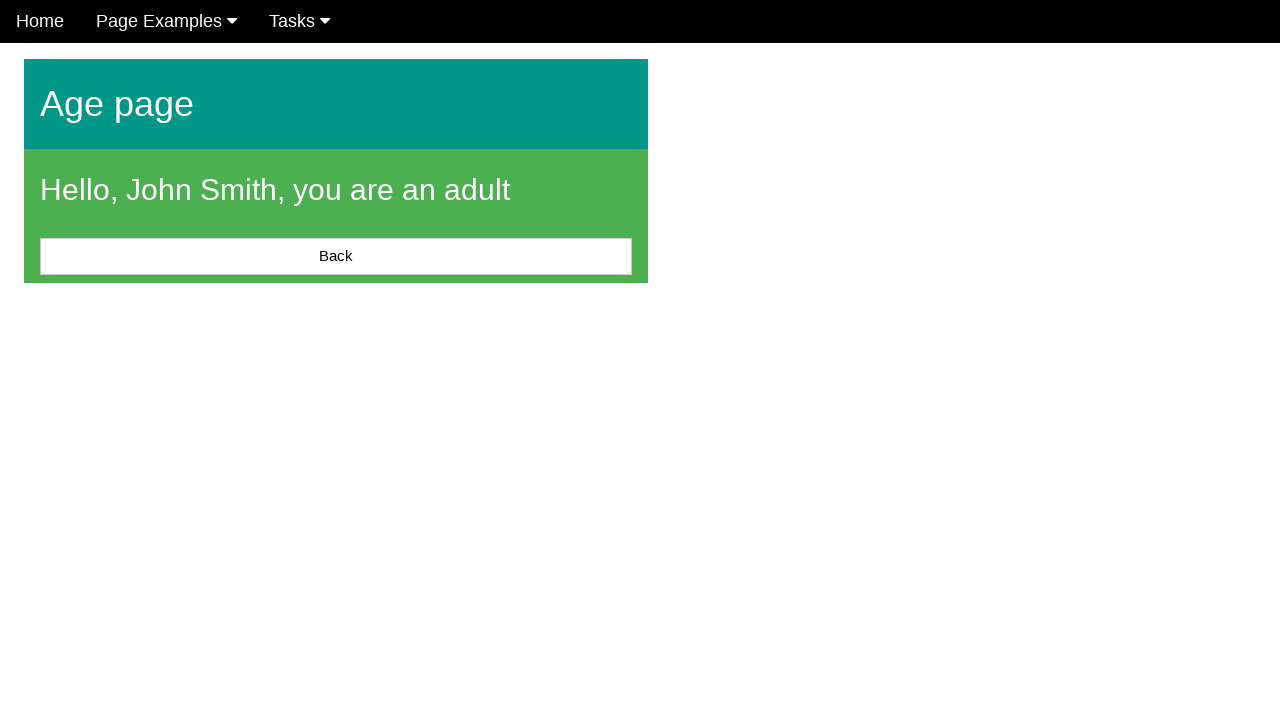

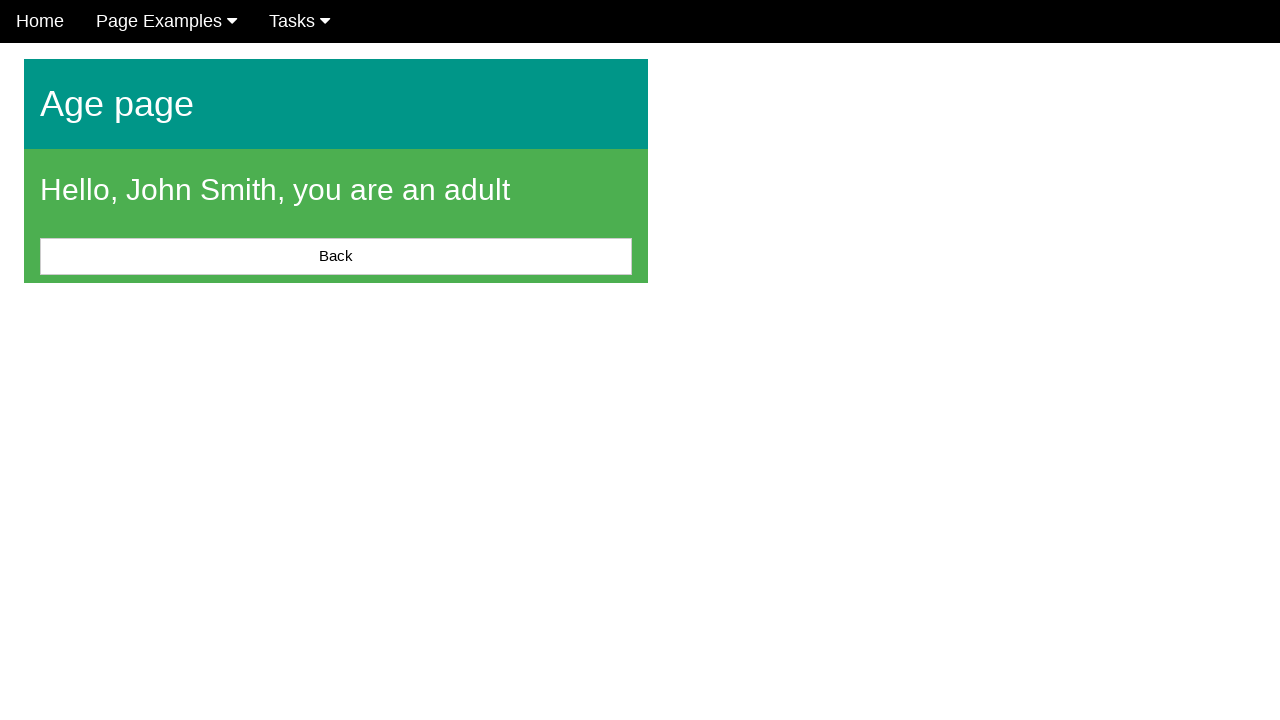